Tests navigation to the registration page by clicking the registration link and verifying that the registration page loads with the "Register" heading displayed.

Starting URL: https://qa.koel.app/

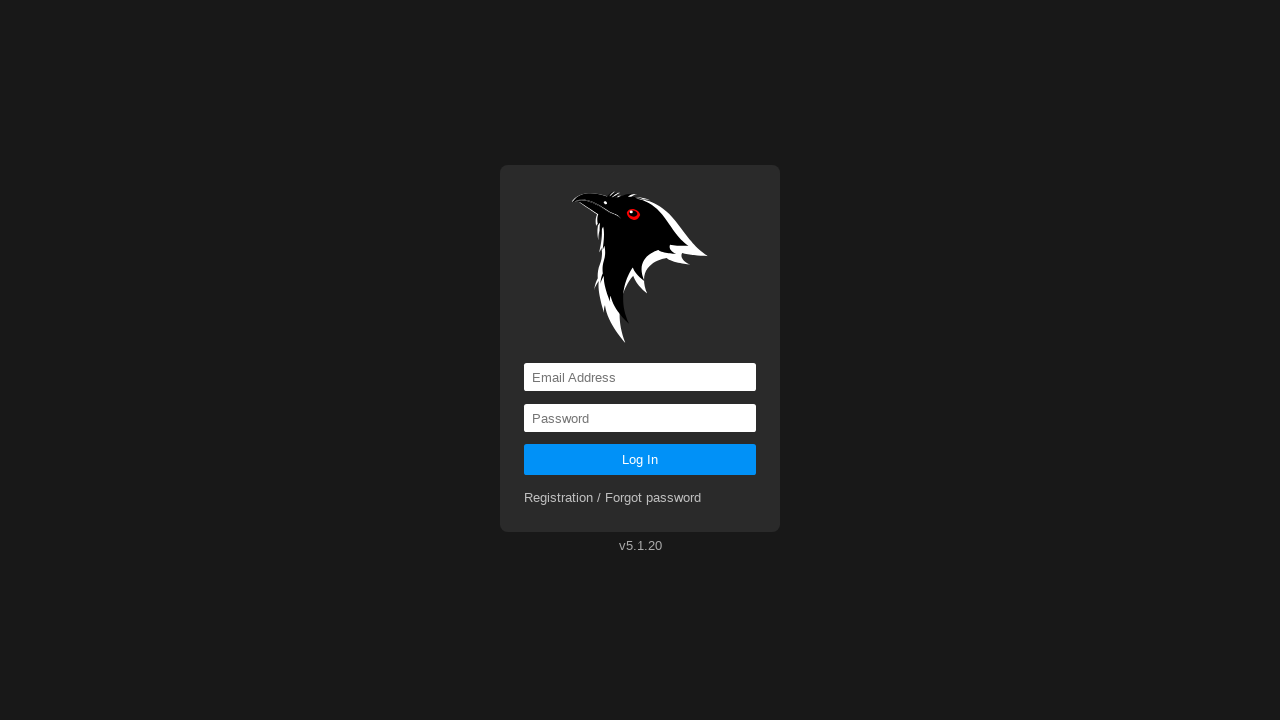

Clicked registration link at (613, 498) on a[href='registration']
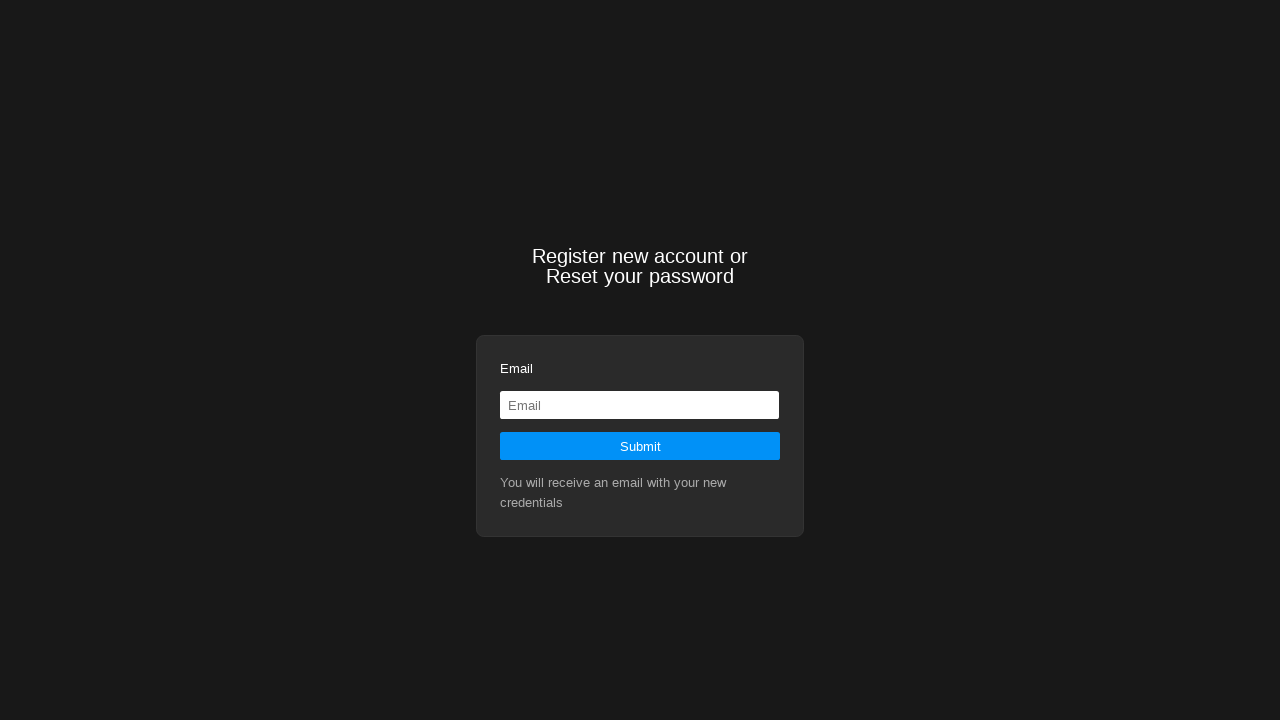

Located Register heading element
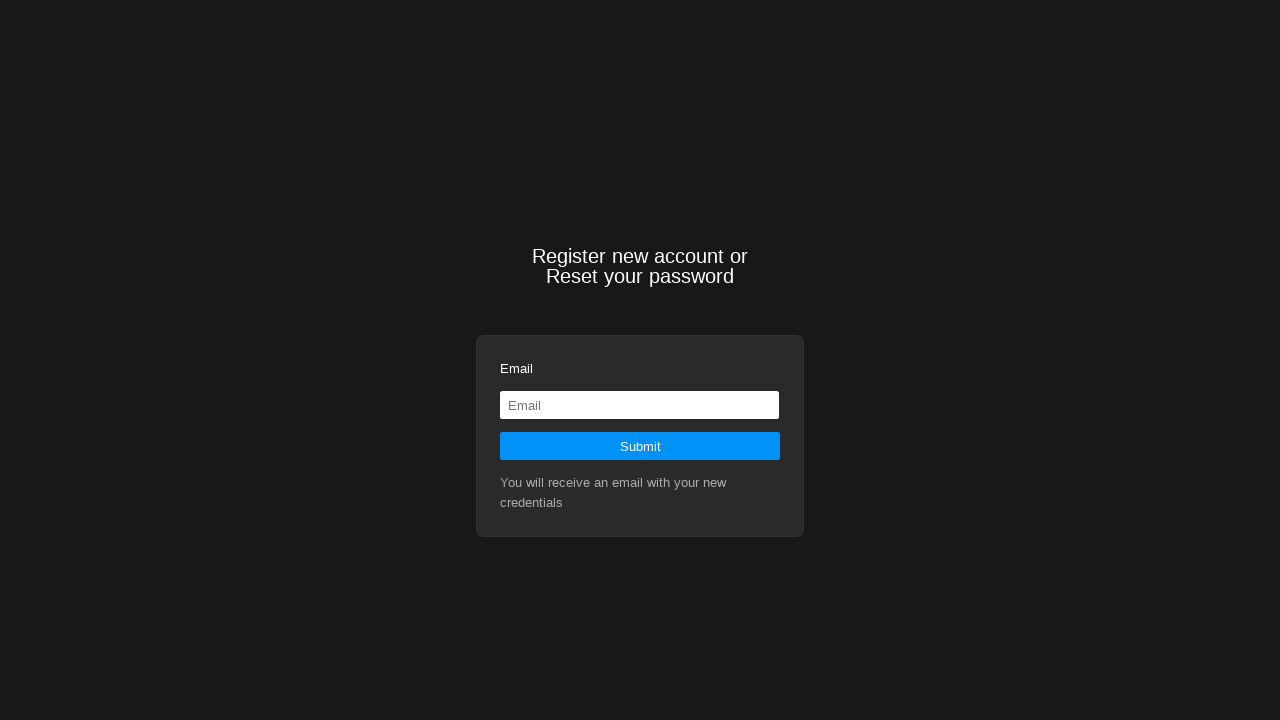

Register heading became visible
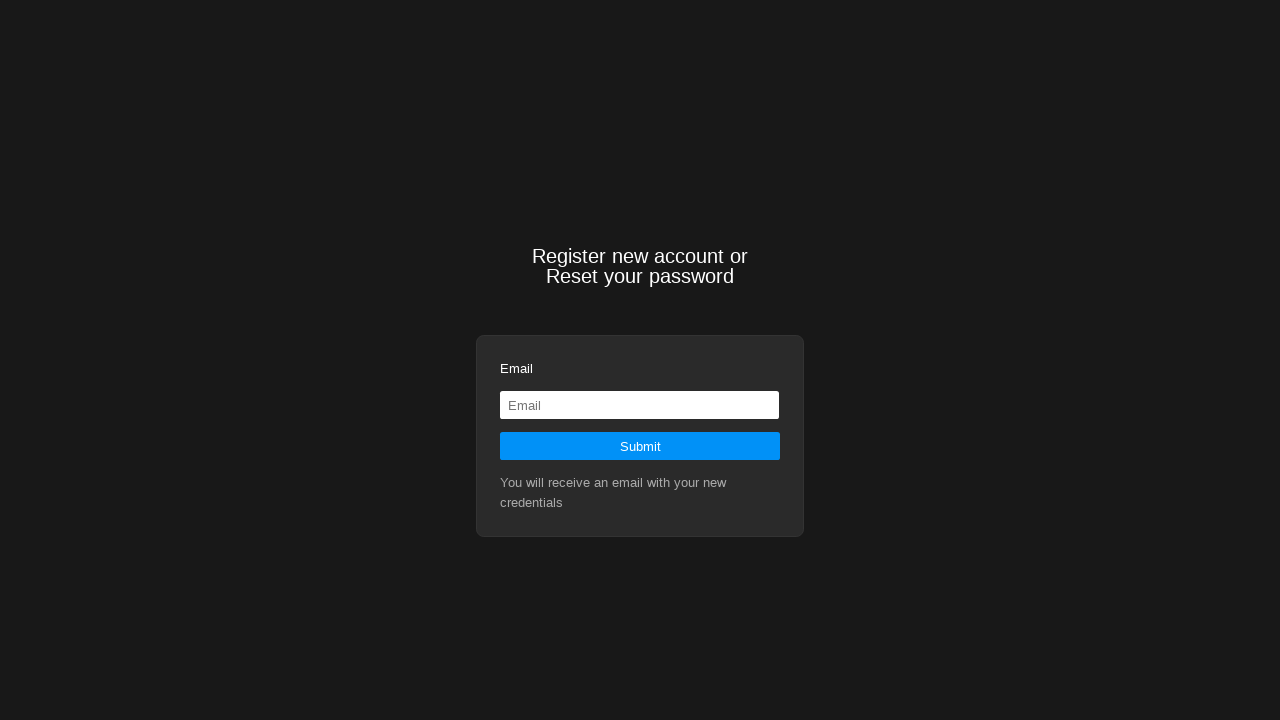

Verified Register heading is visible
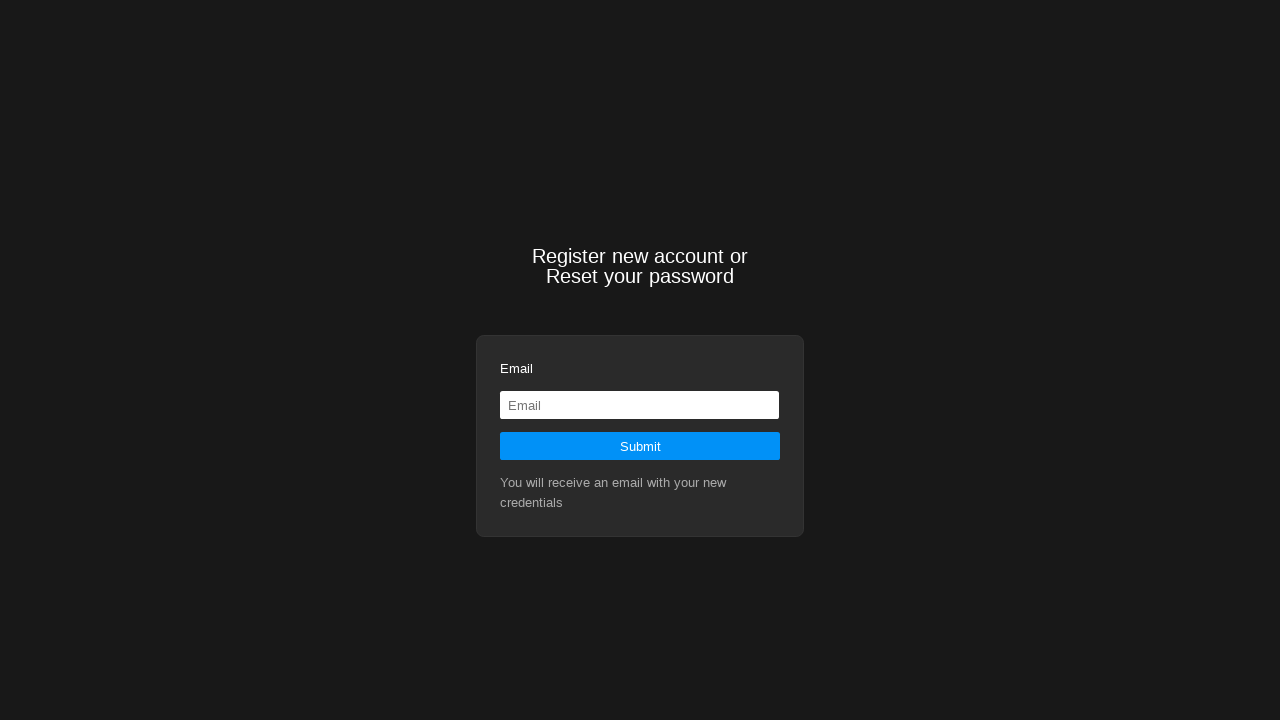

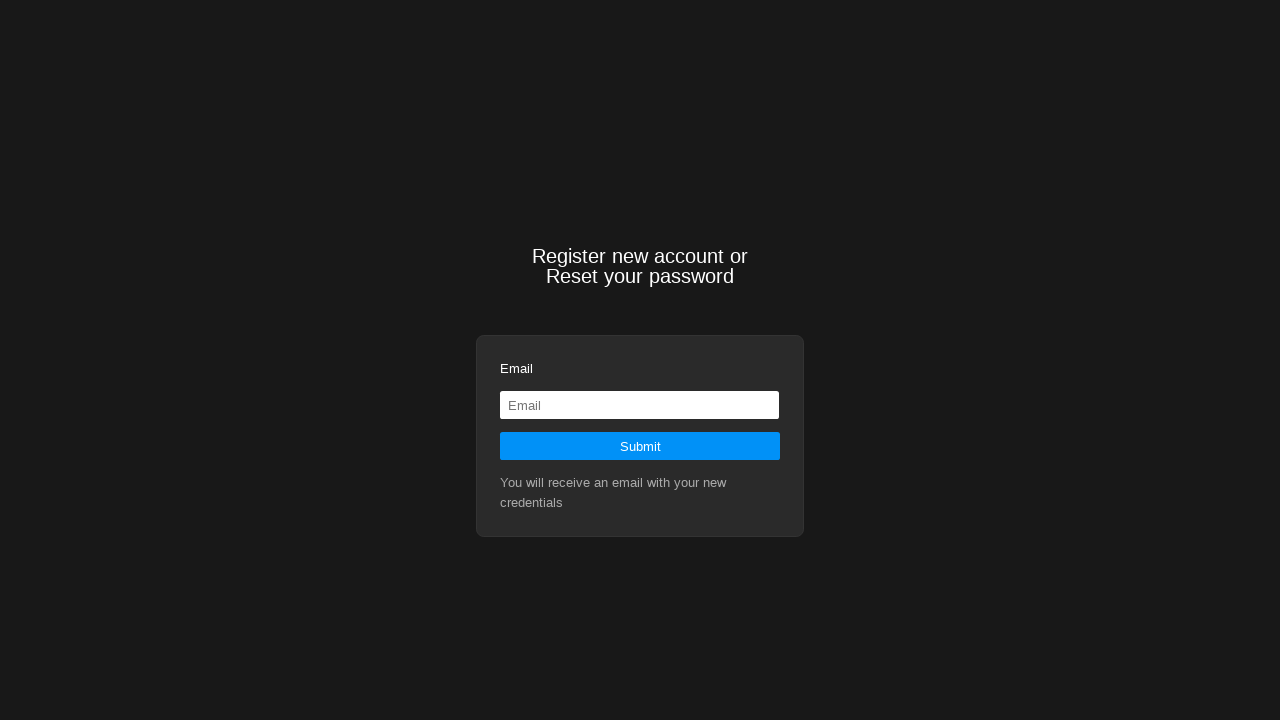